Tests opening multiple links in the footer section using keyboard shortcuts to open them in new tabs, then switches between tabs to verify they loaded correctly

Starting URL: https://rahulshettyacademy.com/AutomationPractice/

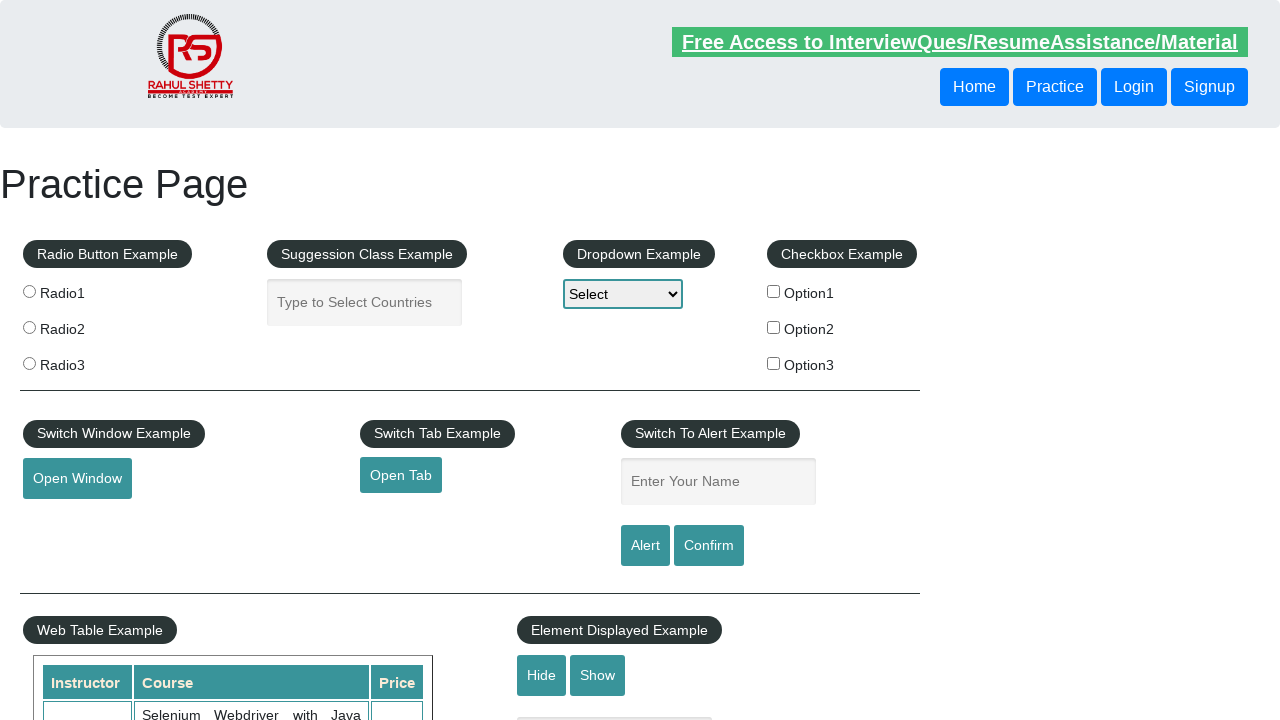

Located footer element with ID 'gf-BIG'
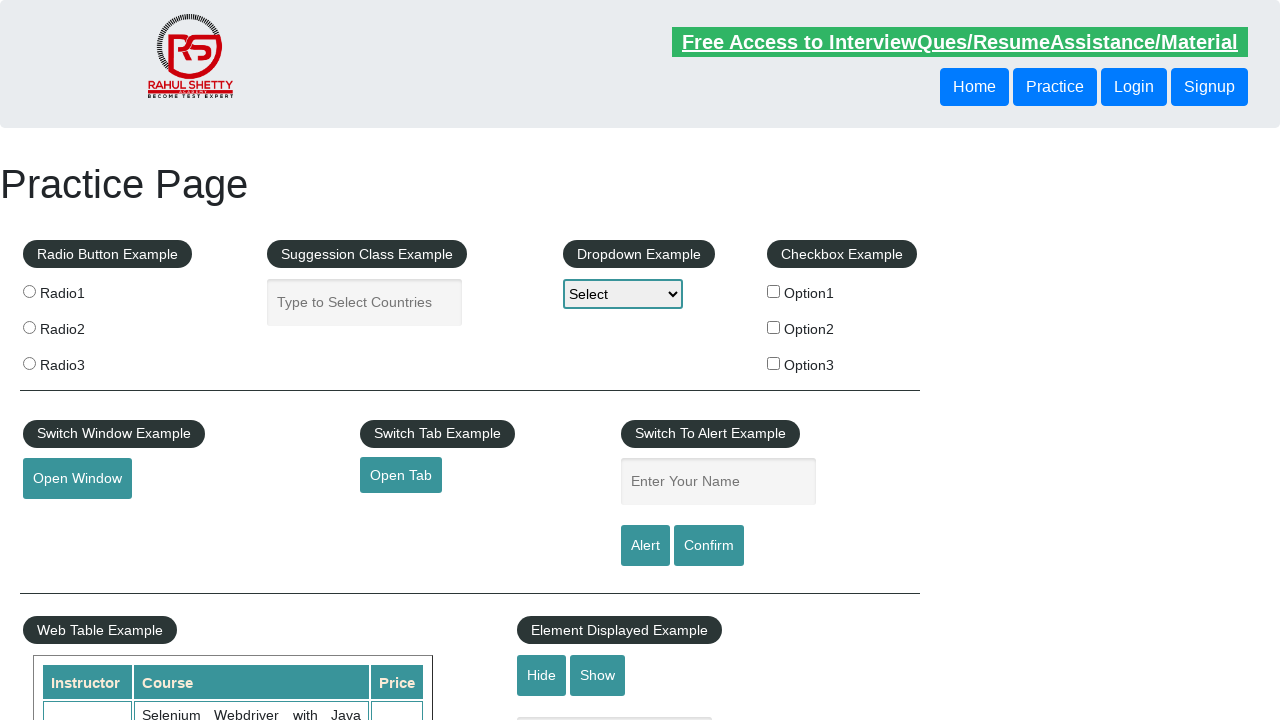

Located first column of footer links
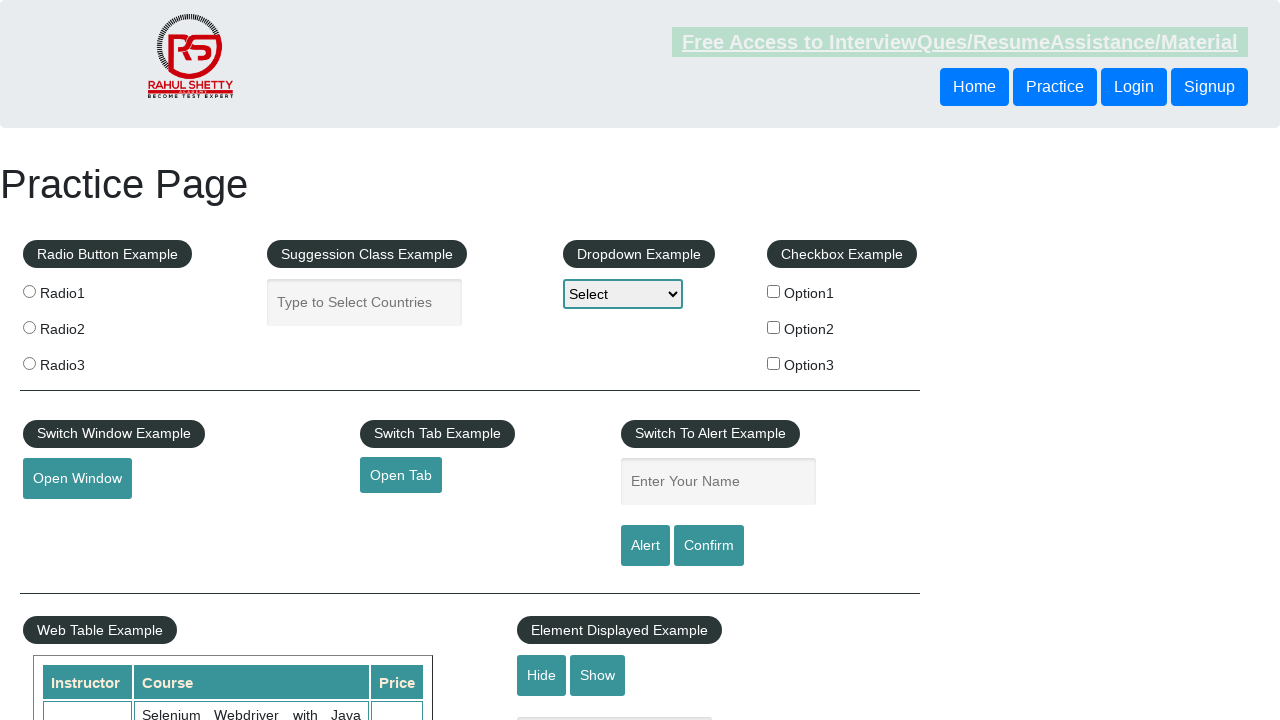

Located all anchor elements in first column
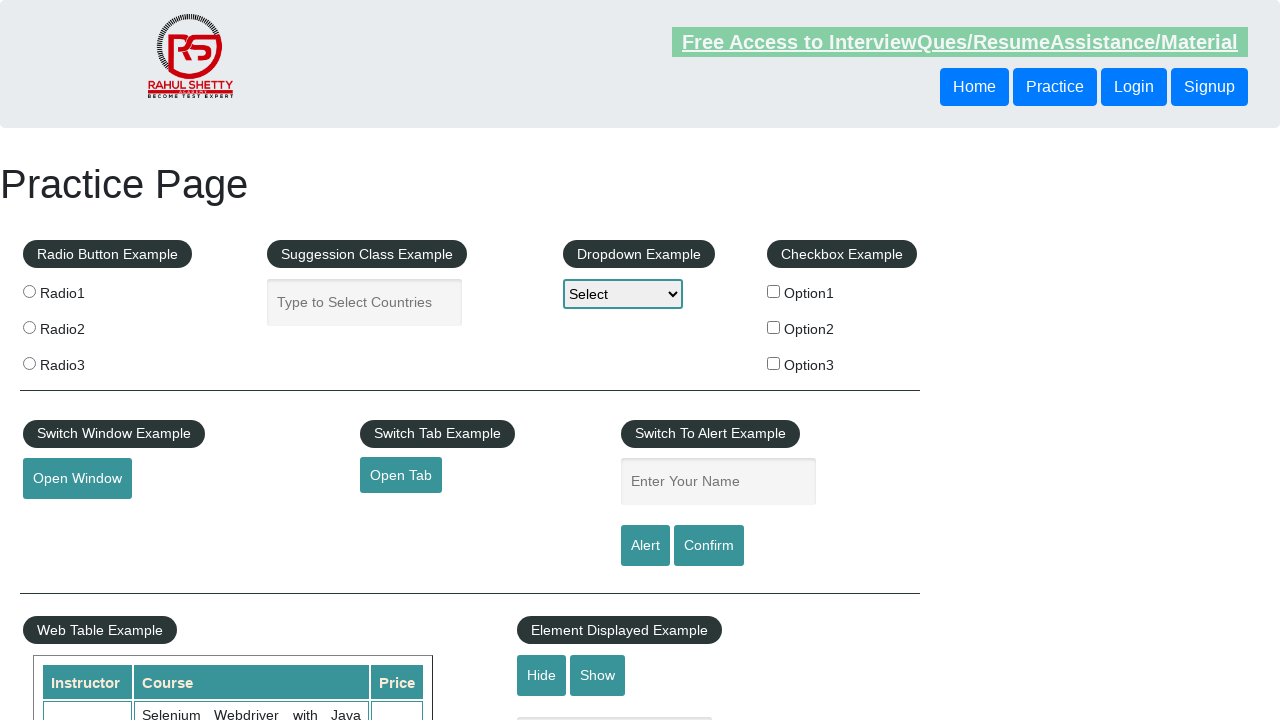

Counted 5 total links in footer column
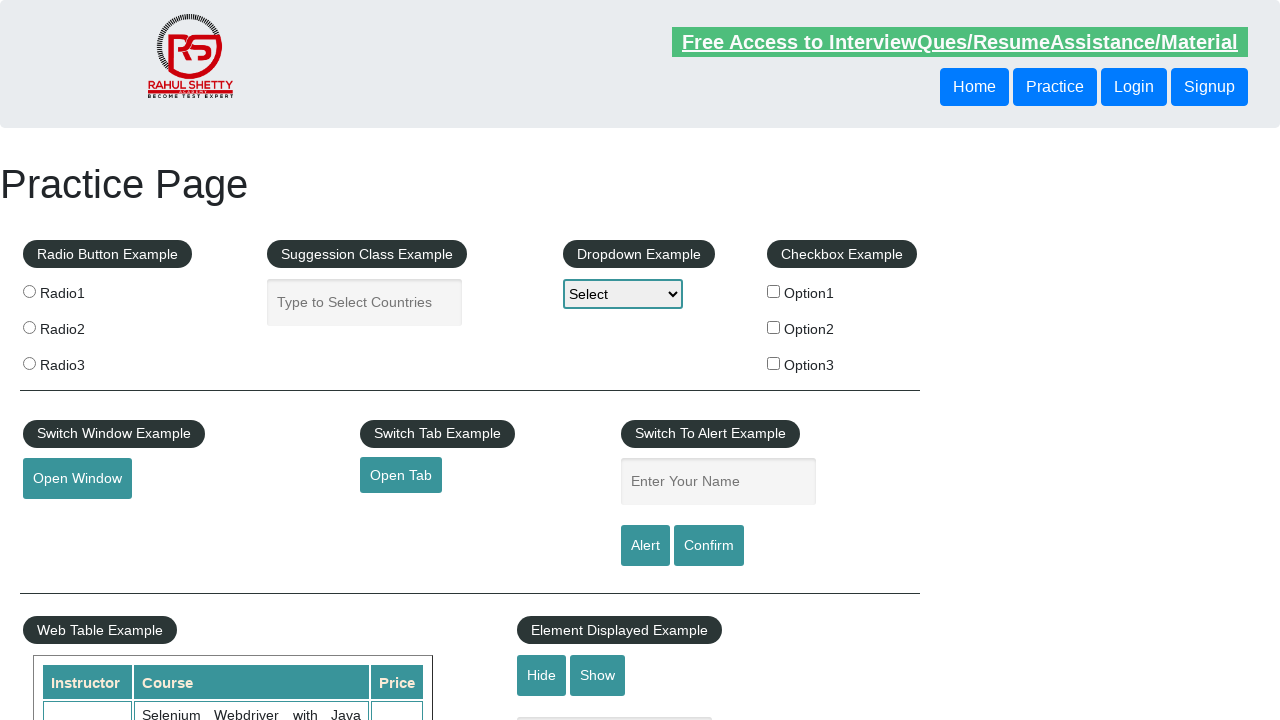

Opened link 1 in new tab using Ctrl+Click at (68, 520) on #gf-BIG >> xpath=//table/tbody/tr/td[1]/ul >> a >> nth=1
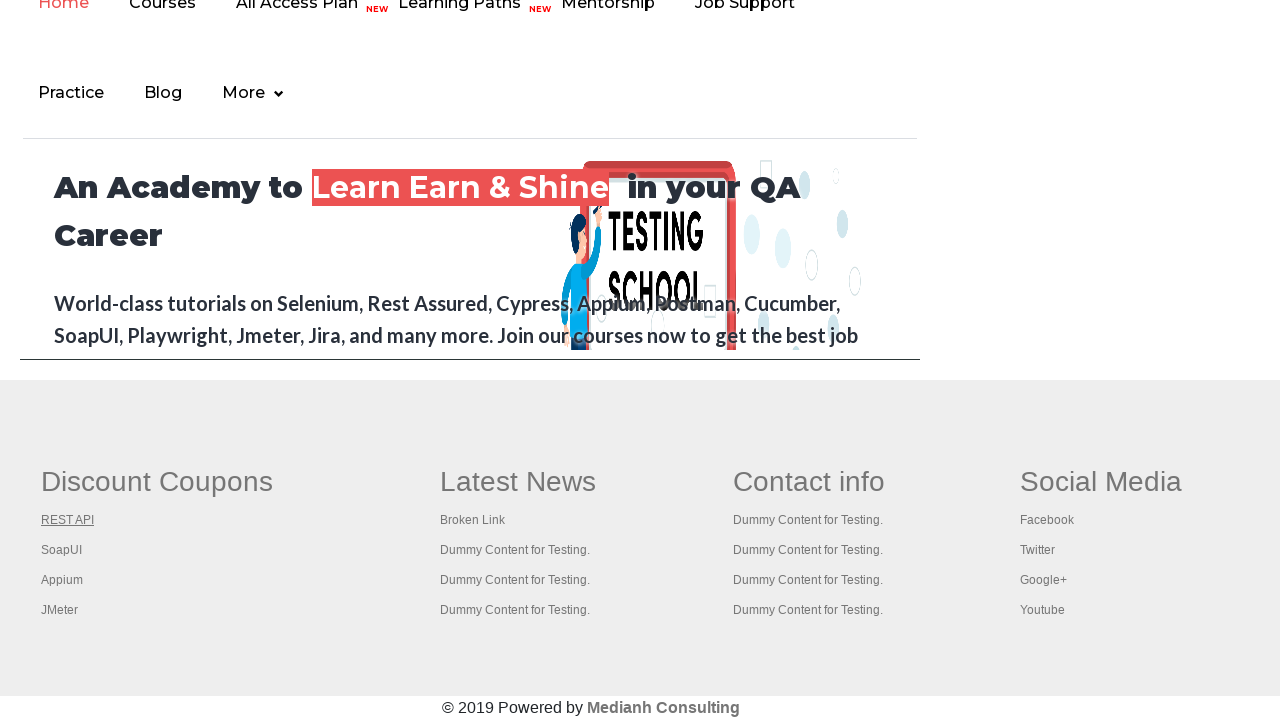

Opened link 2 in new tab using Ctrl+Click at (62, 550) on #gf-BIG >> xpath=//table/tbody/tr/td[1]/ul >> a >> nth=2
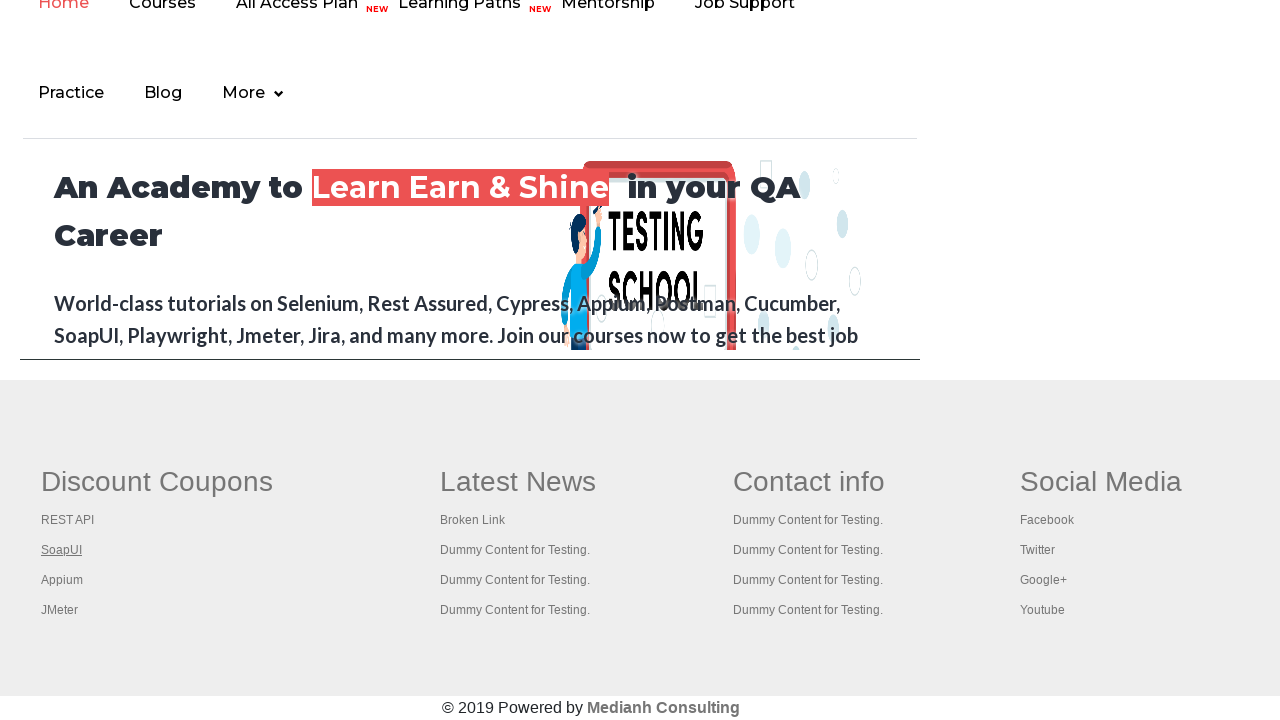

Opened link 3 in new tab using Ctrl+Click at (62, 580) on #gf-BIG >> xpath=//table/tbody/tr/td[1]/ul >> a >> nth=3
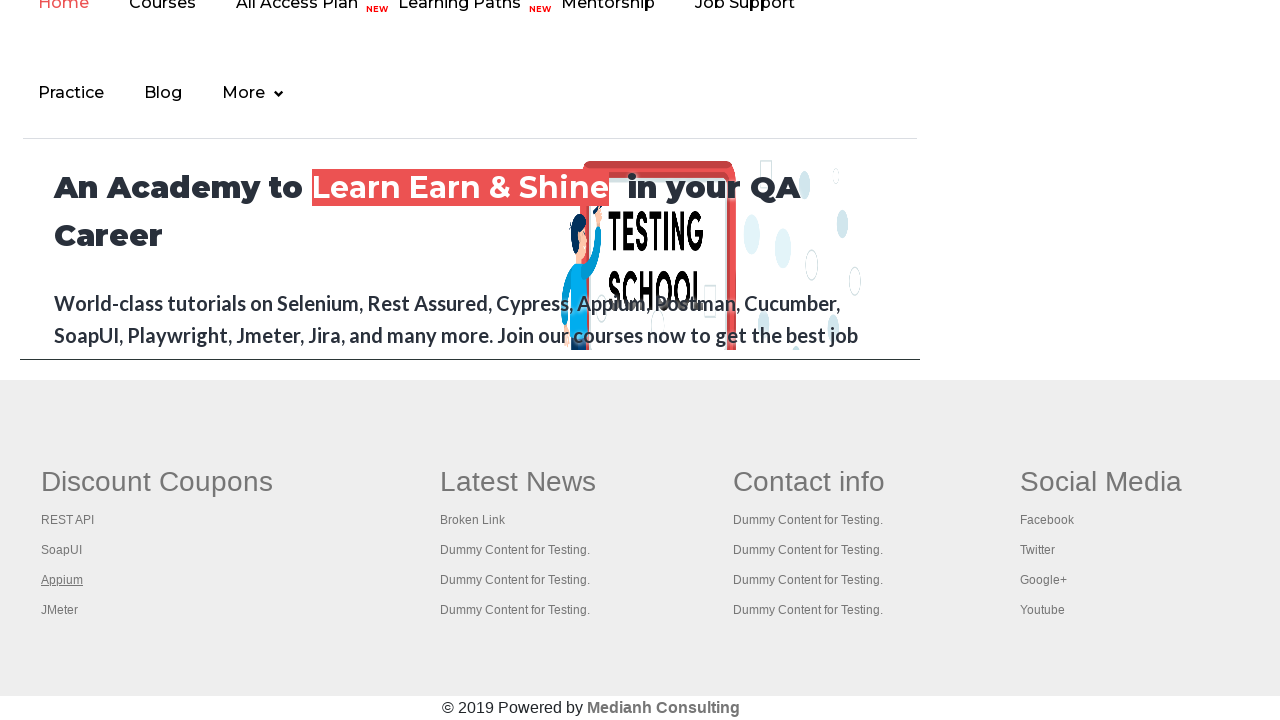

Opened link 4 in new tab using Ctrl+Click at (60, 610) on #gf-BIG >> xpath=//table/tbody/tr/td[1]/ul >> a >> nth=4
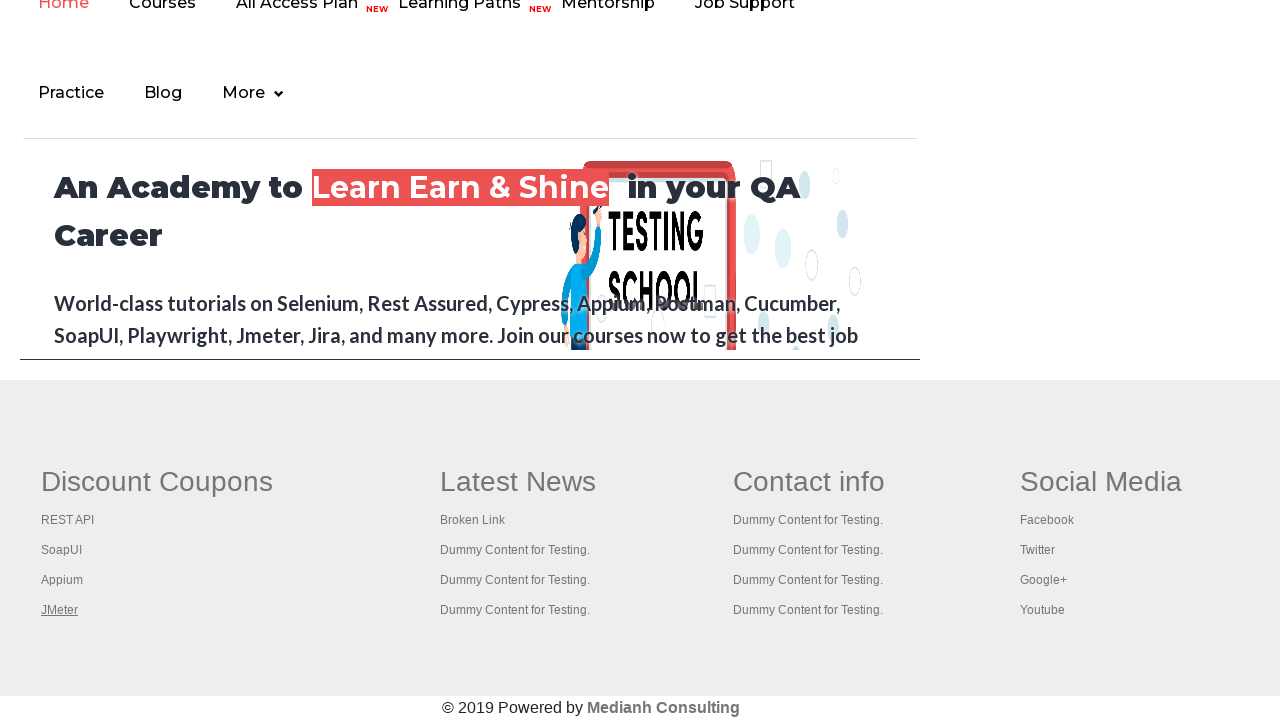

Retrieved all 5 open tabs from context
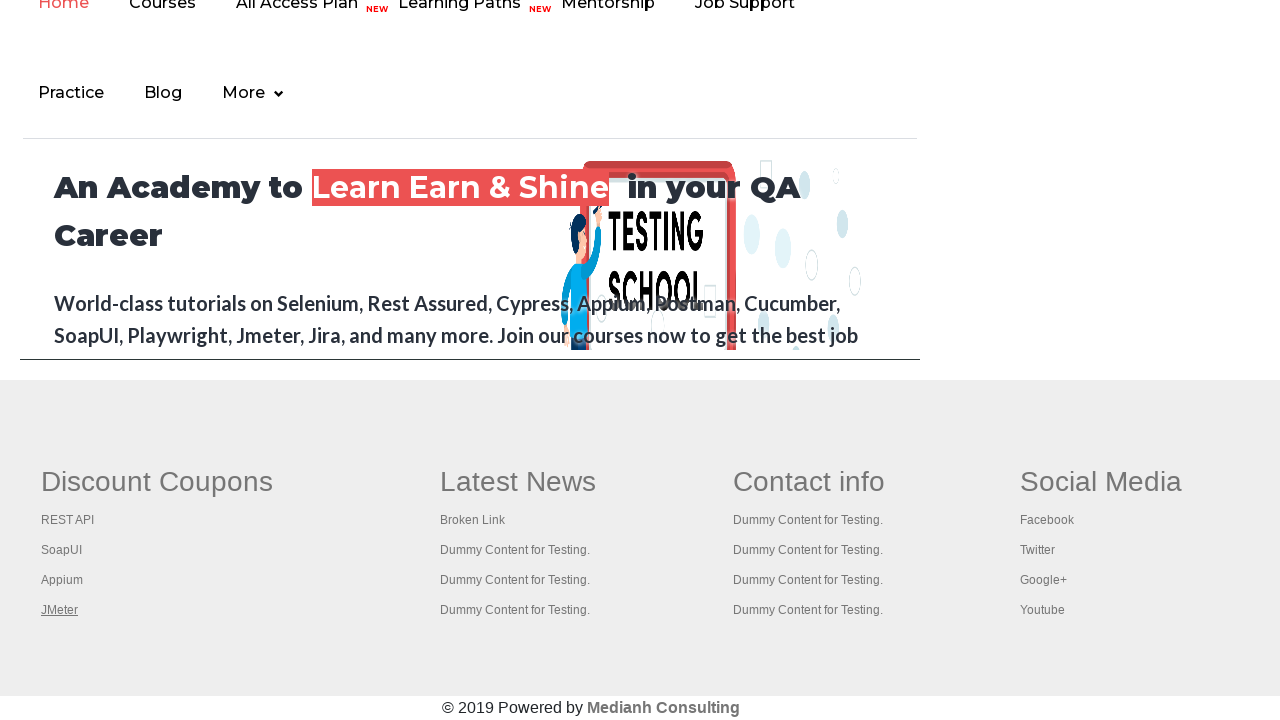

Switched to tab and brought it to front
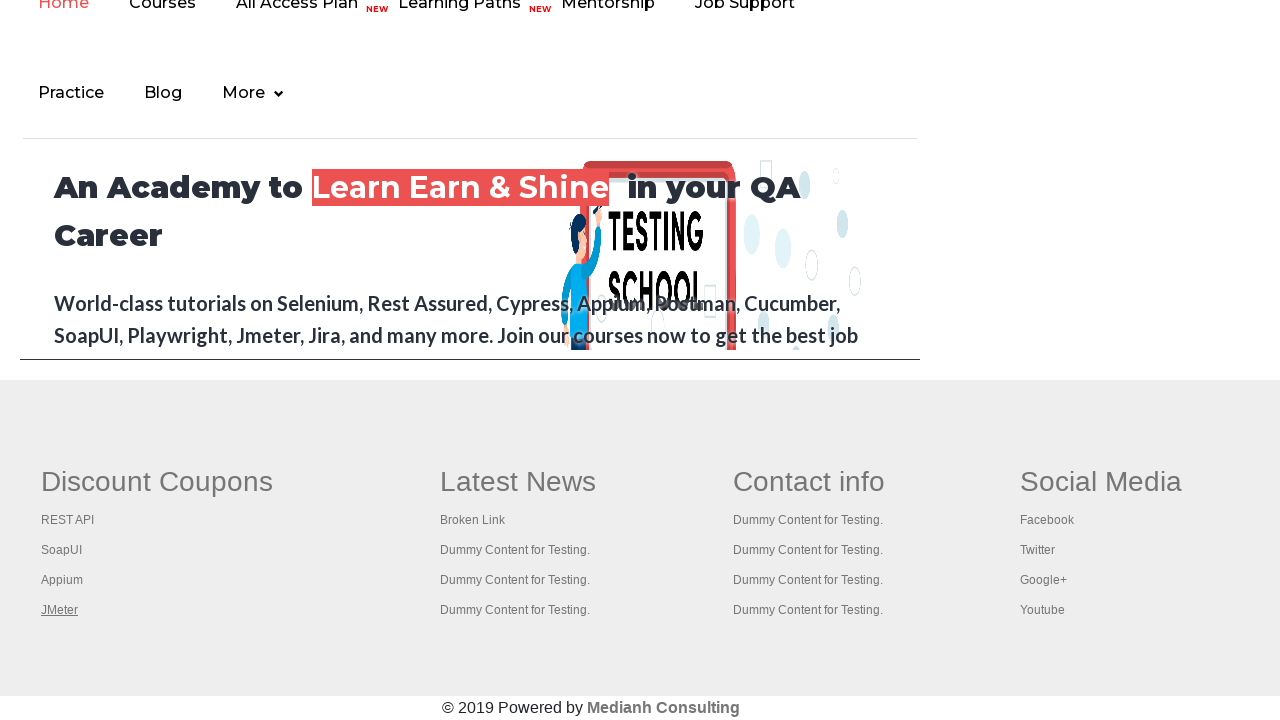

Waited for tab page to reach domcontentloaded state
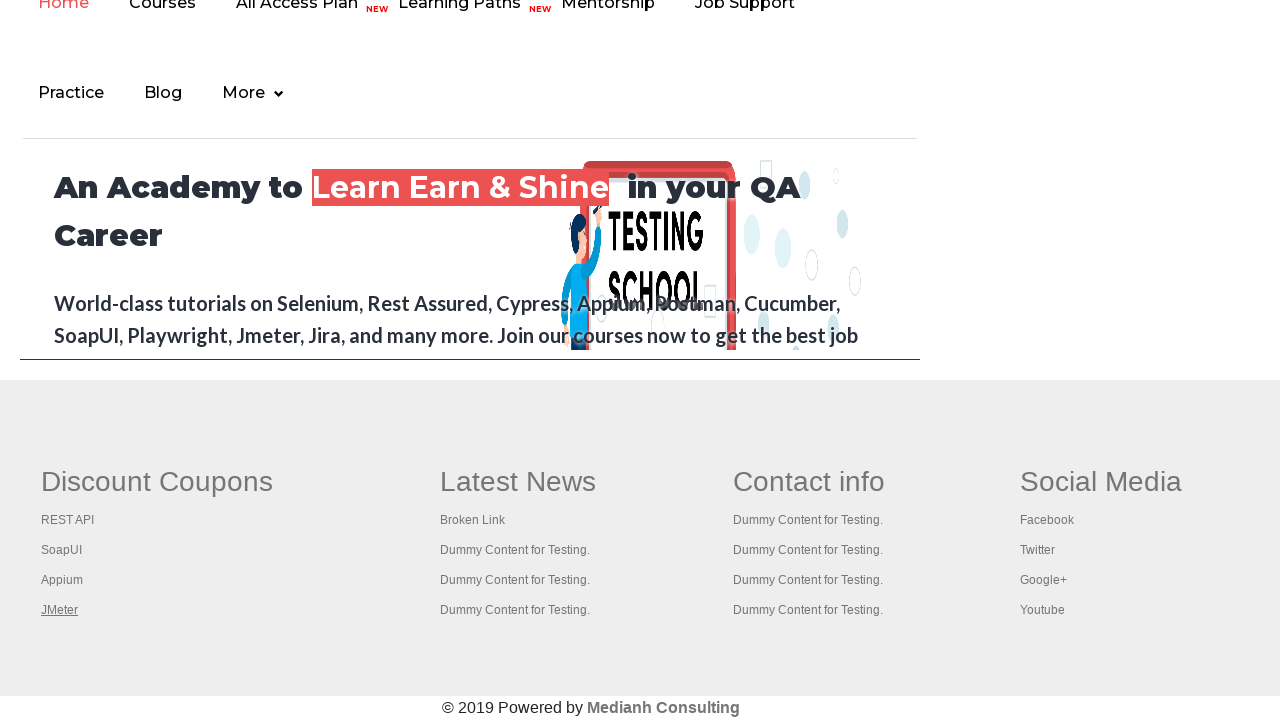

Switched to tab and brought it to front
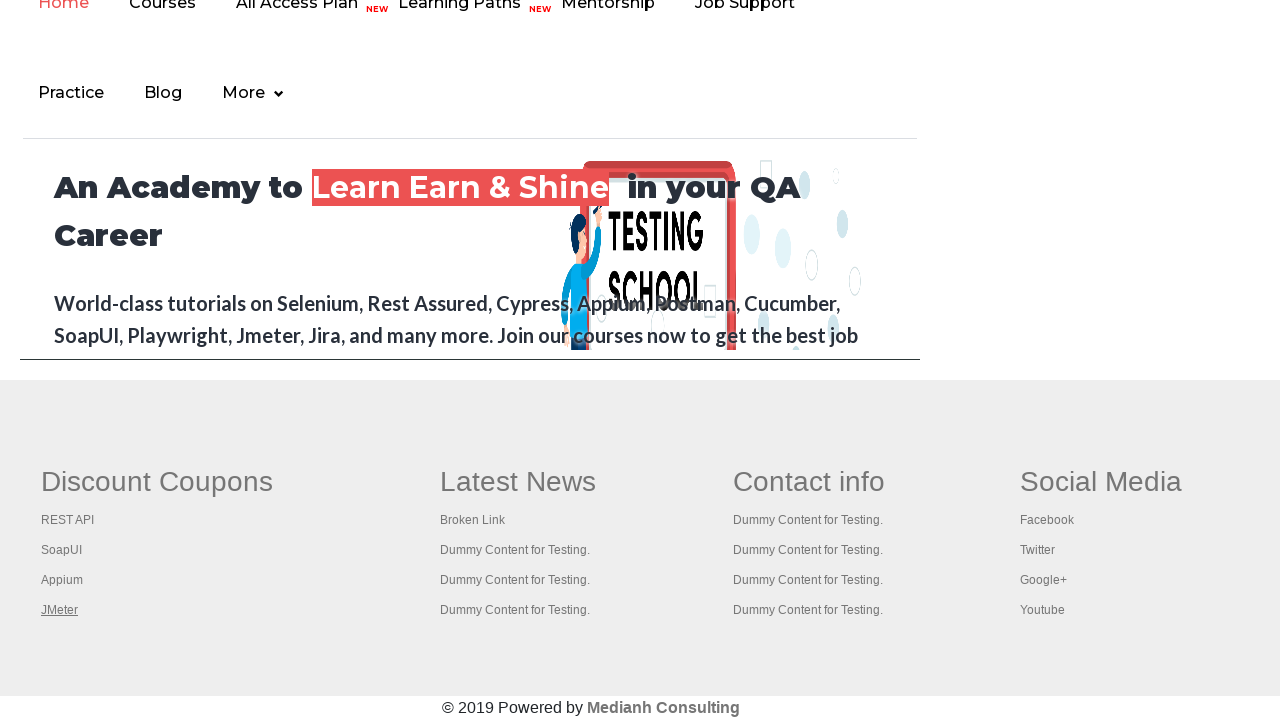

Waited for tab page to reach domcontentloaded state
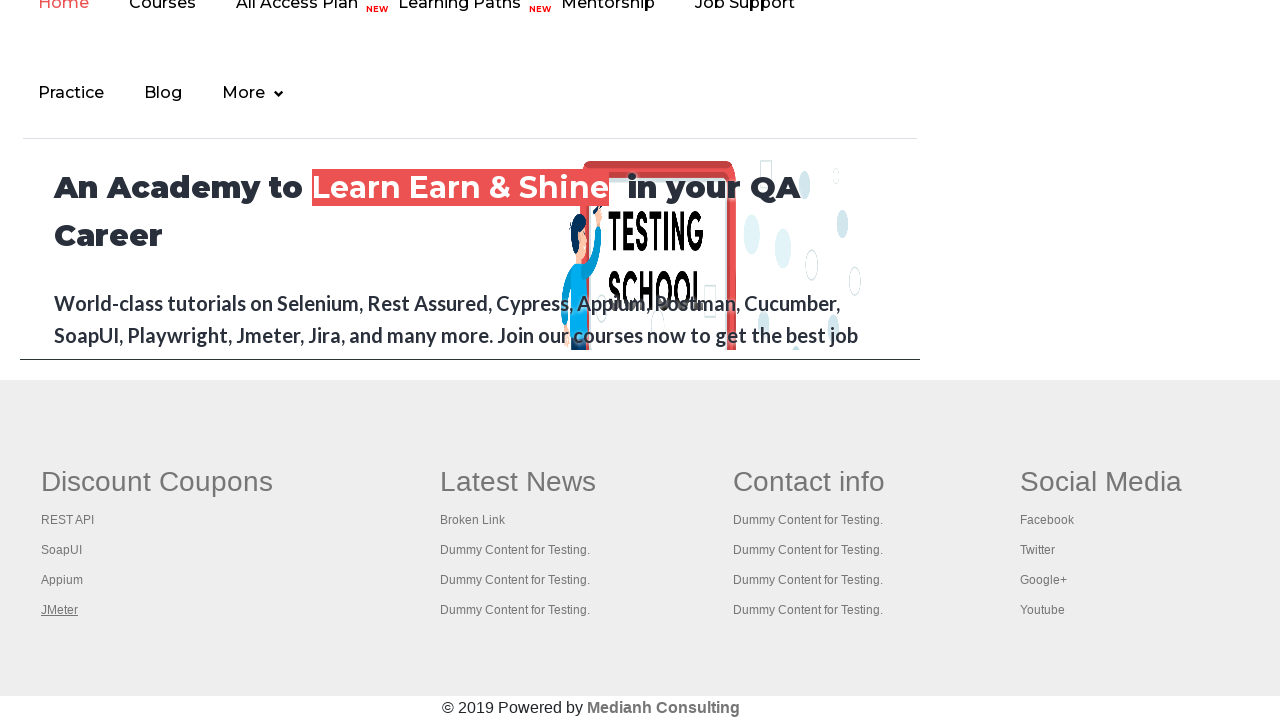

Switched to tab and brought it to front
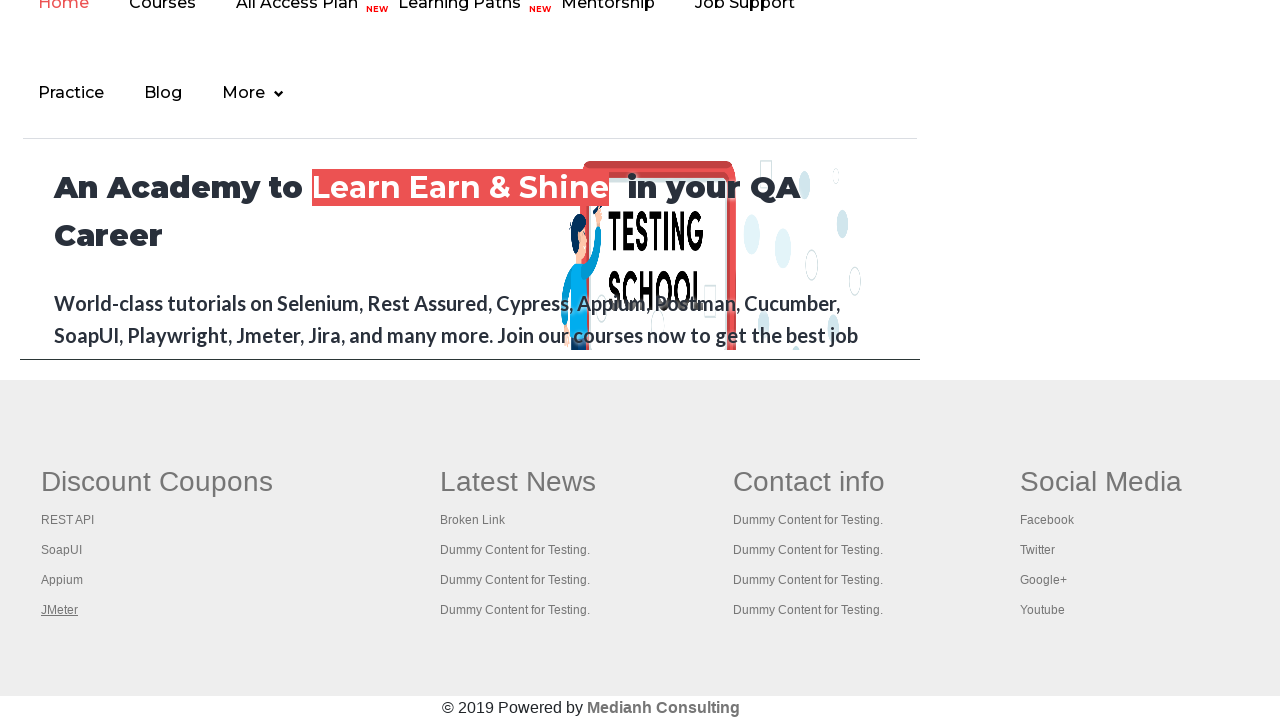

Waited for tab page to reach domcontentloaded state
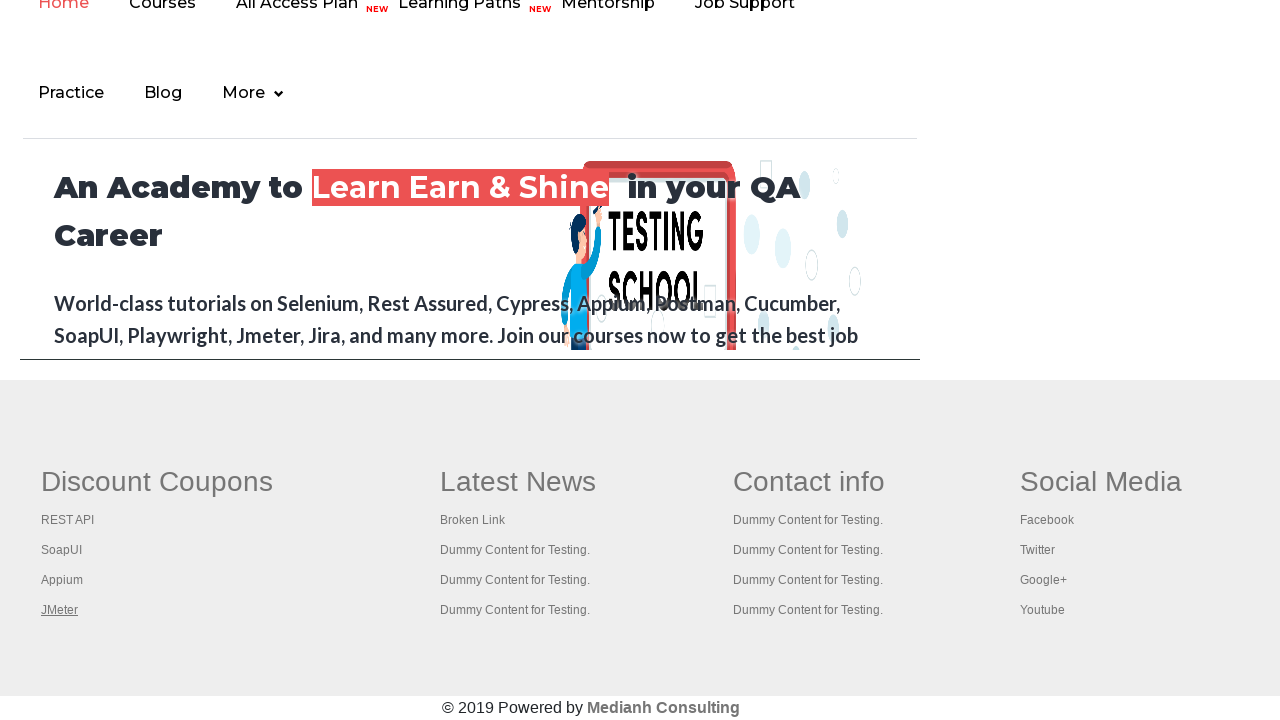

Switched to tab and brought it to front
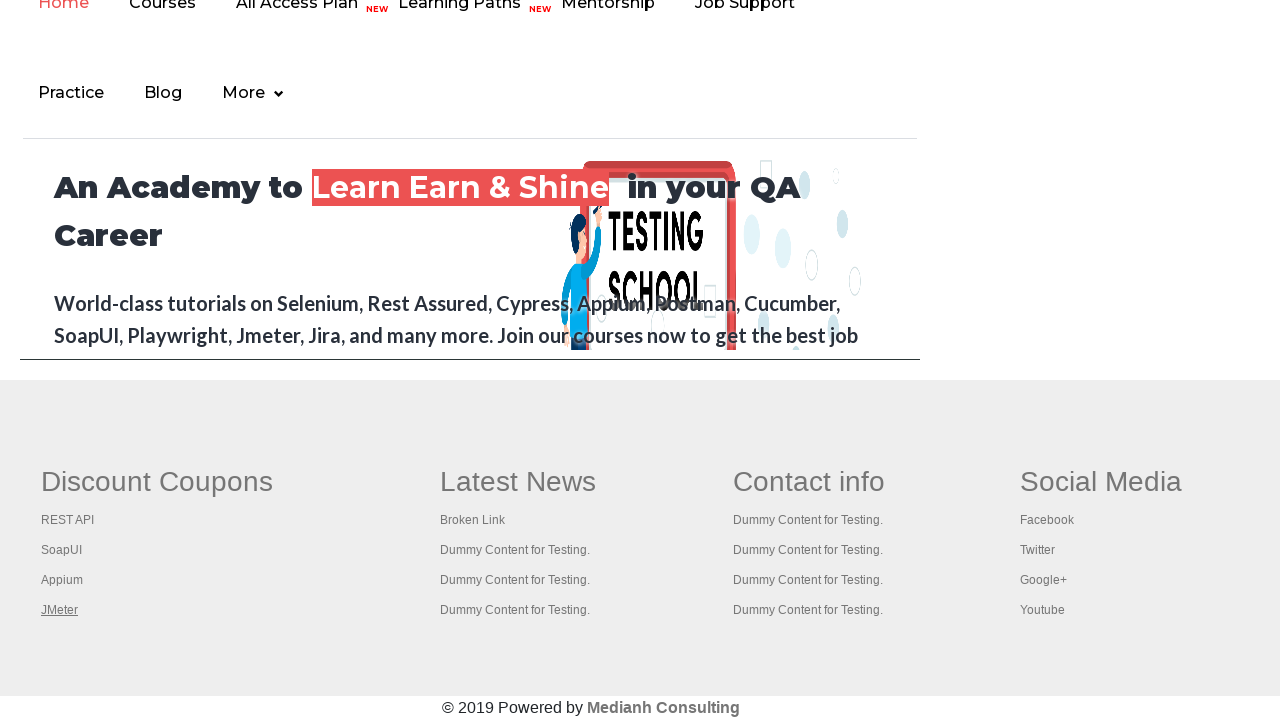

Waited for tab page to reach domcontentloaded state
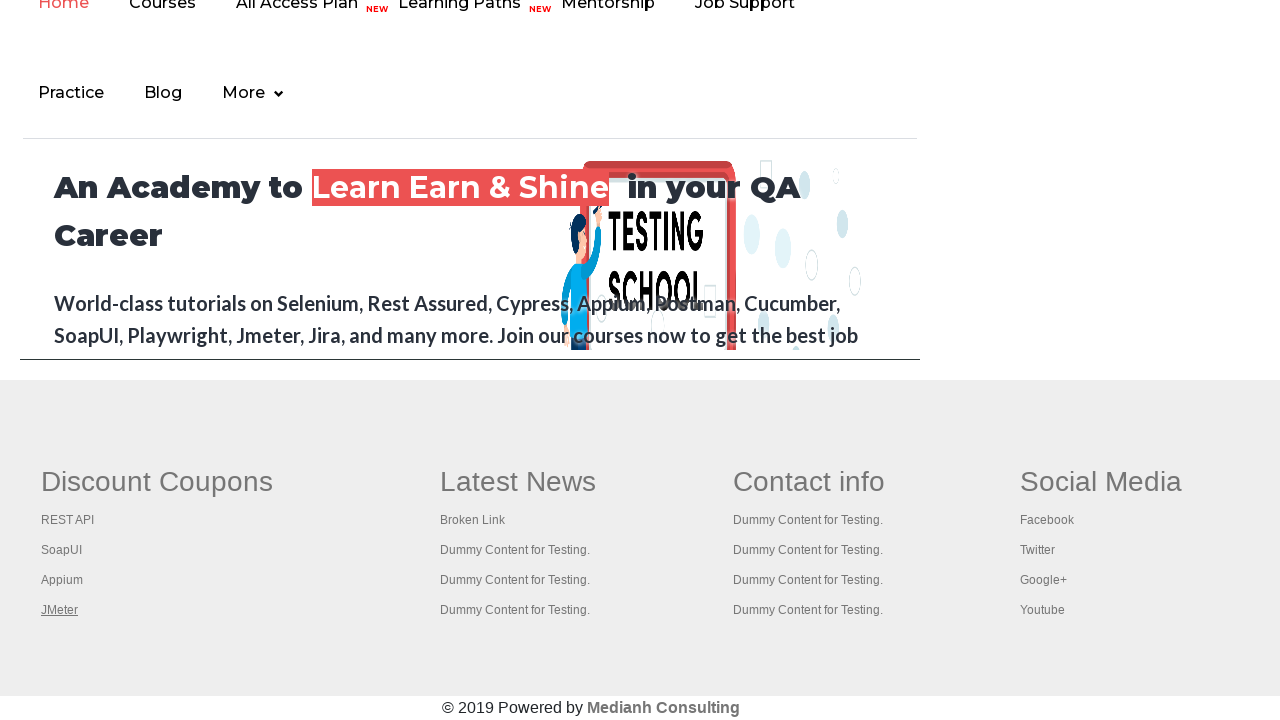

Switched to tab and brought it to front
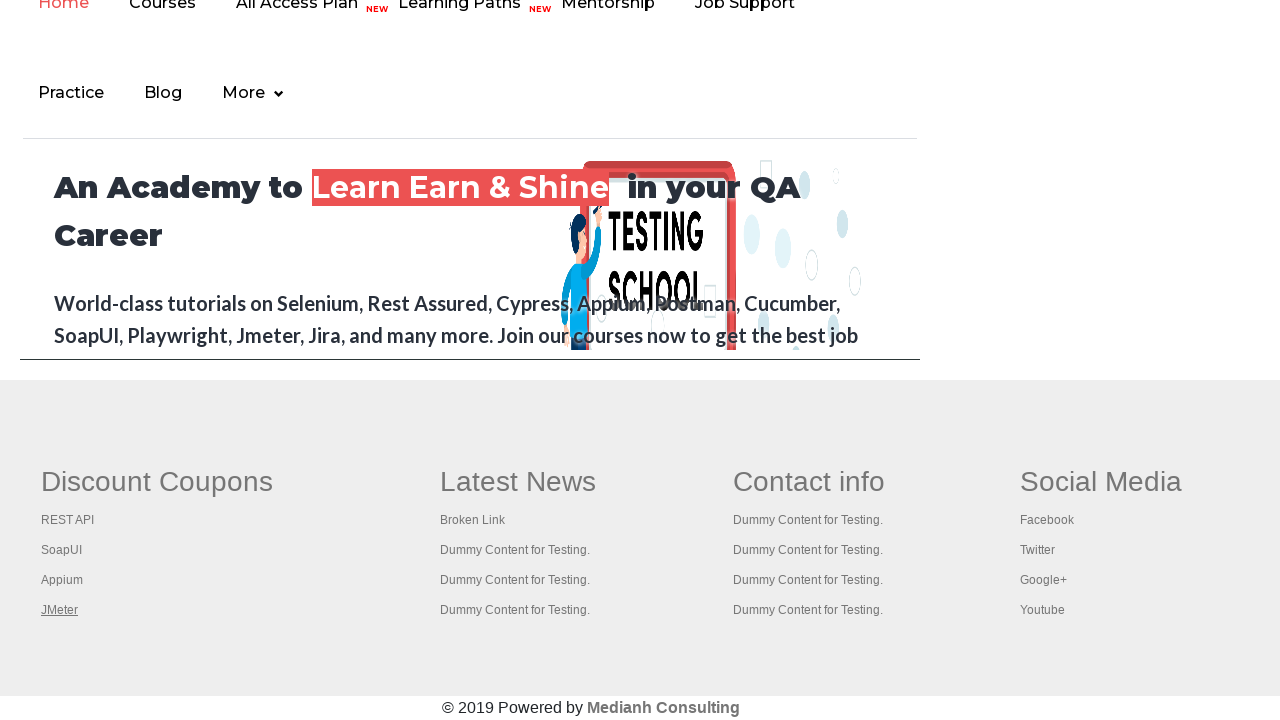

Waited for tab page to reach domcontentloaded state
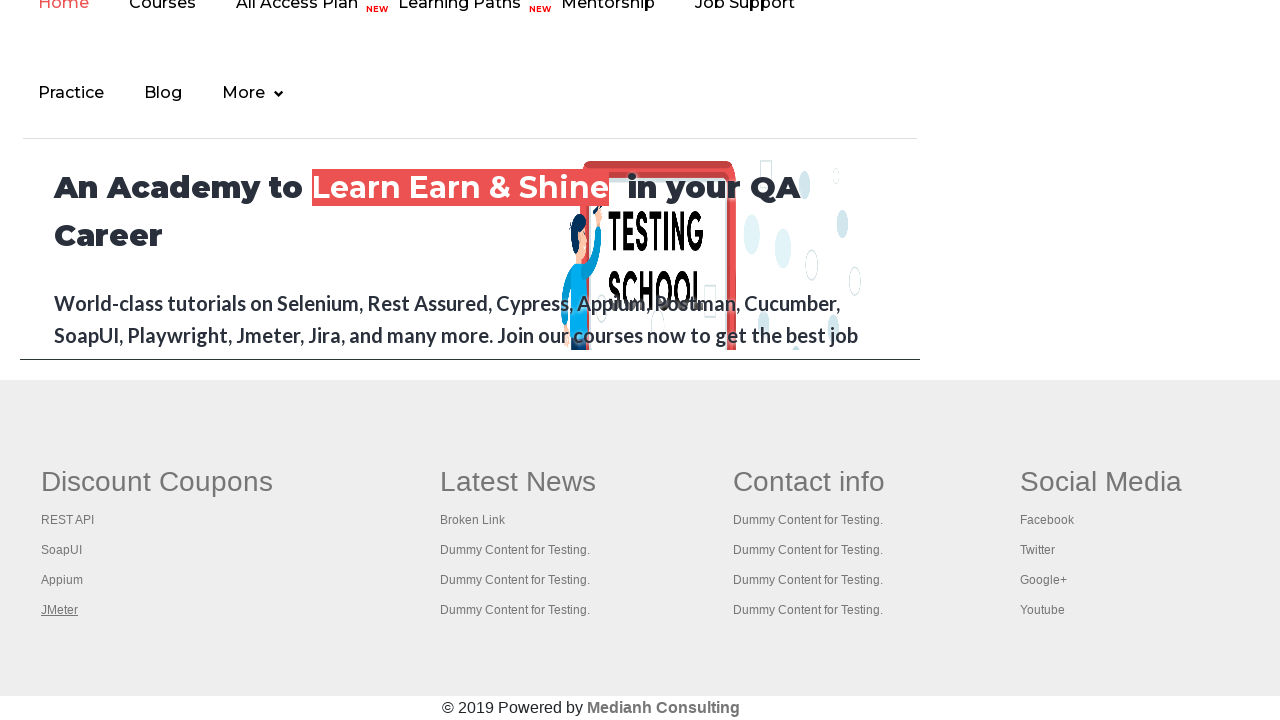

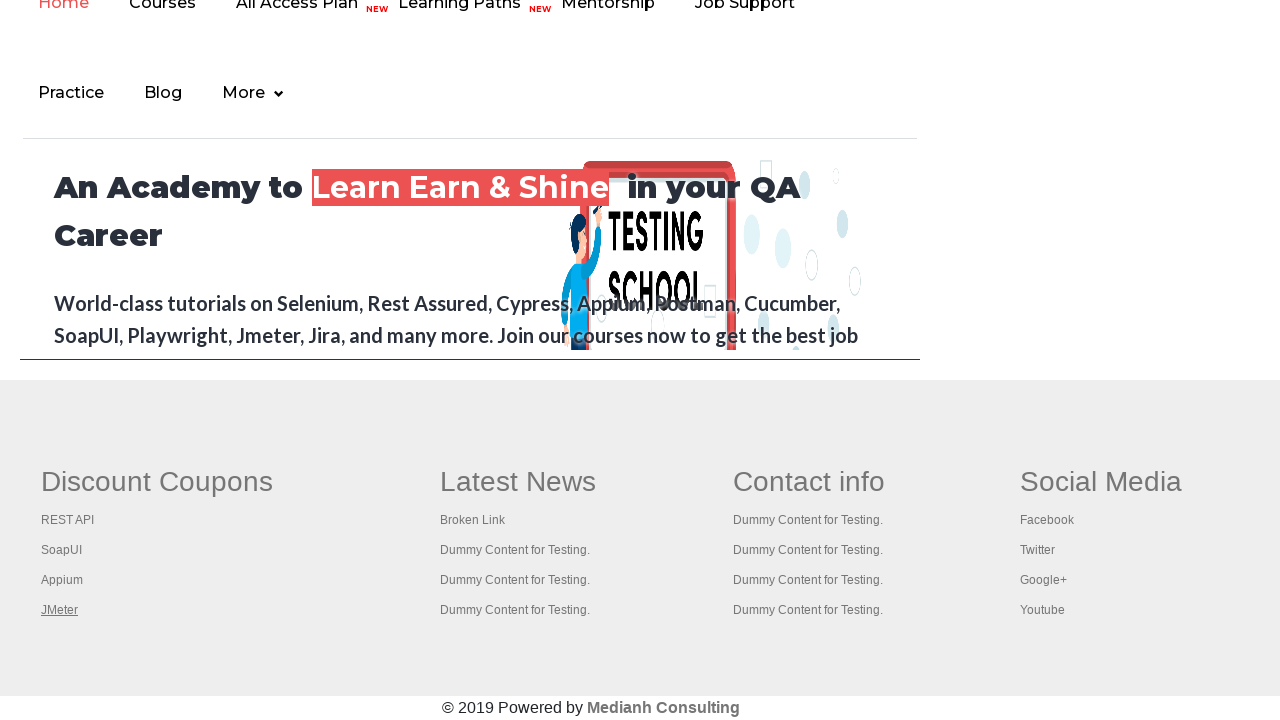